Tests radio button functionality by selecting the female radio button and verifying it is checked with the correct value

Starting URL: https://artoftesting.com/samplesiteforselenium

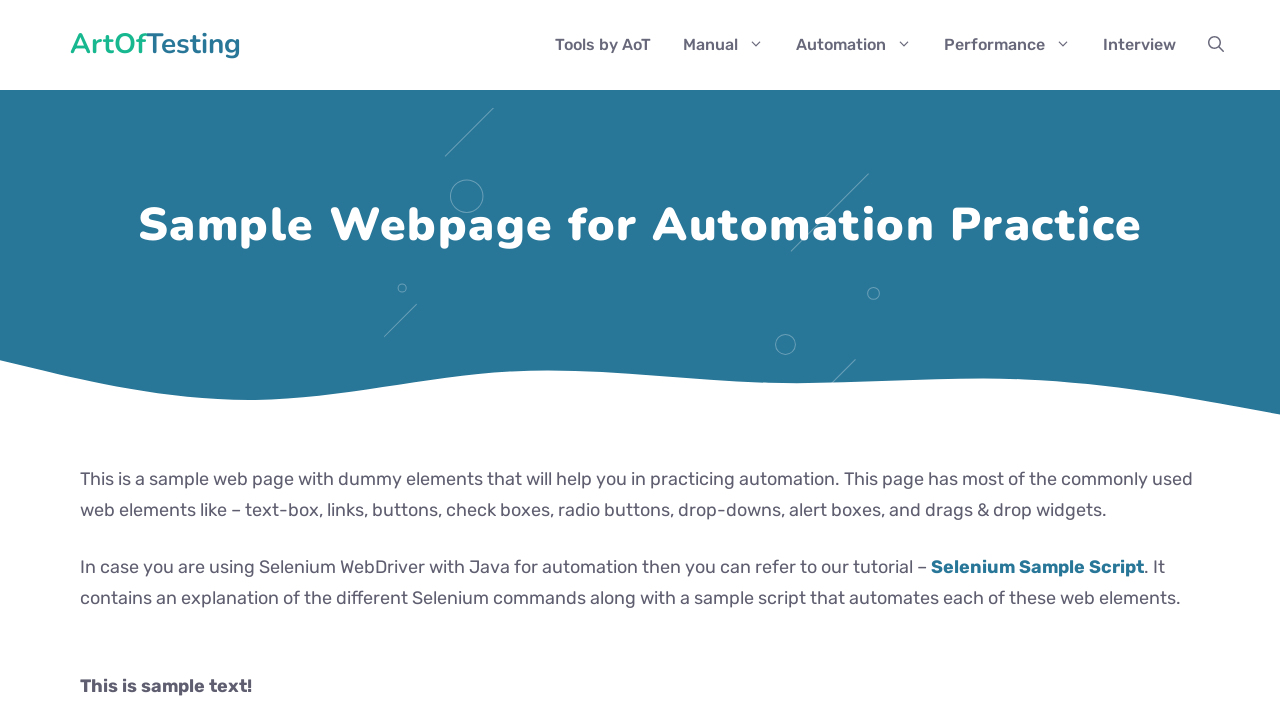

Selected the female radio button at (86, 361) on input#female
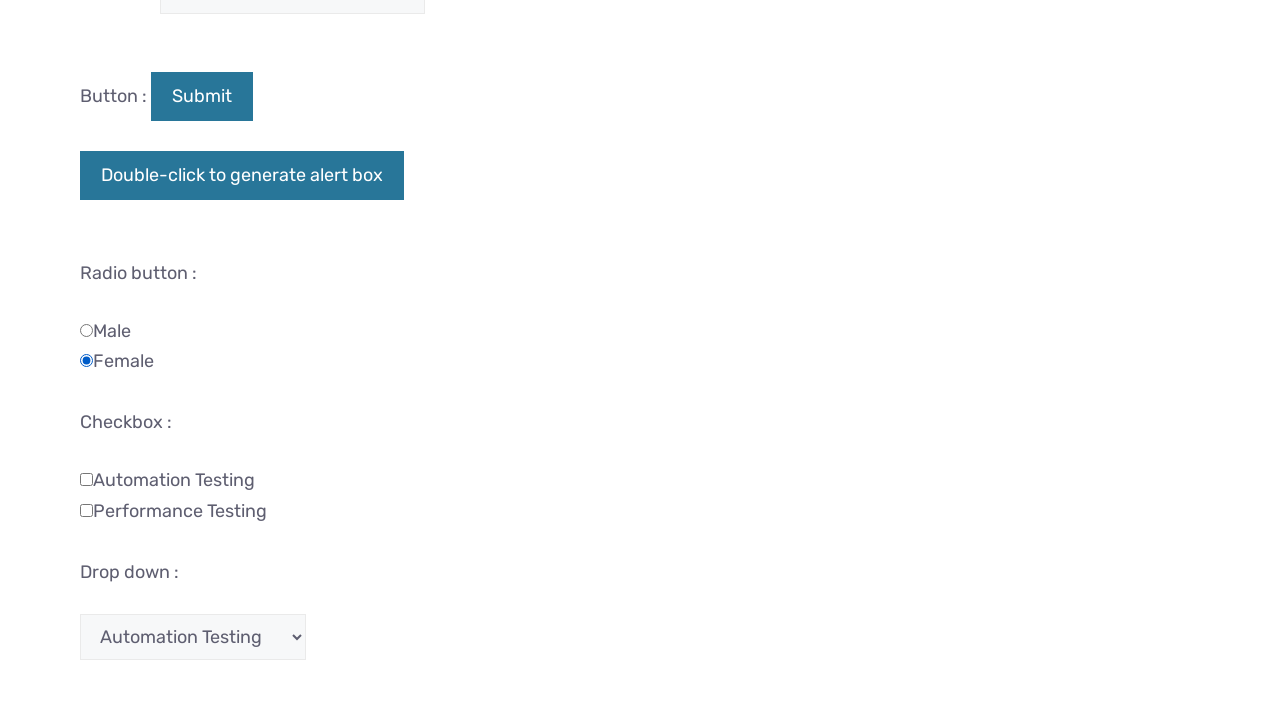

Verified the female radio button is checked
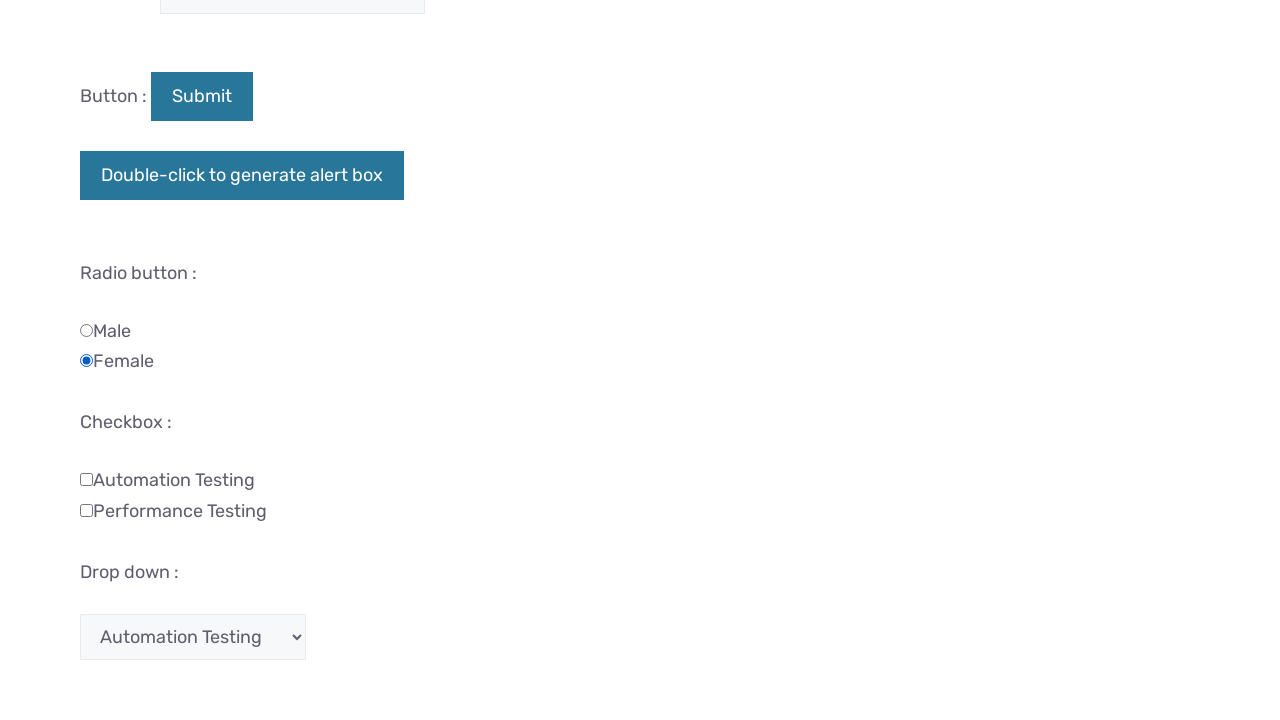

Verified the female radio button has the correct value attribute
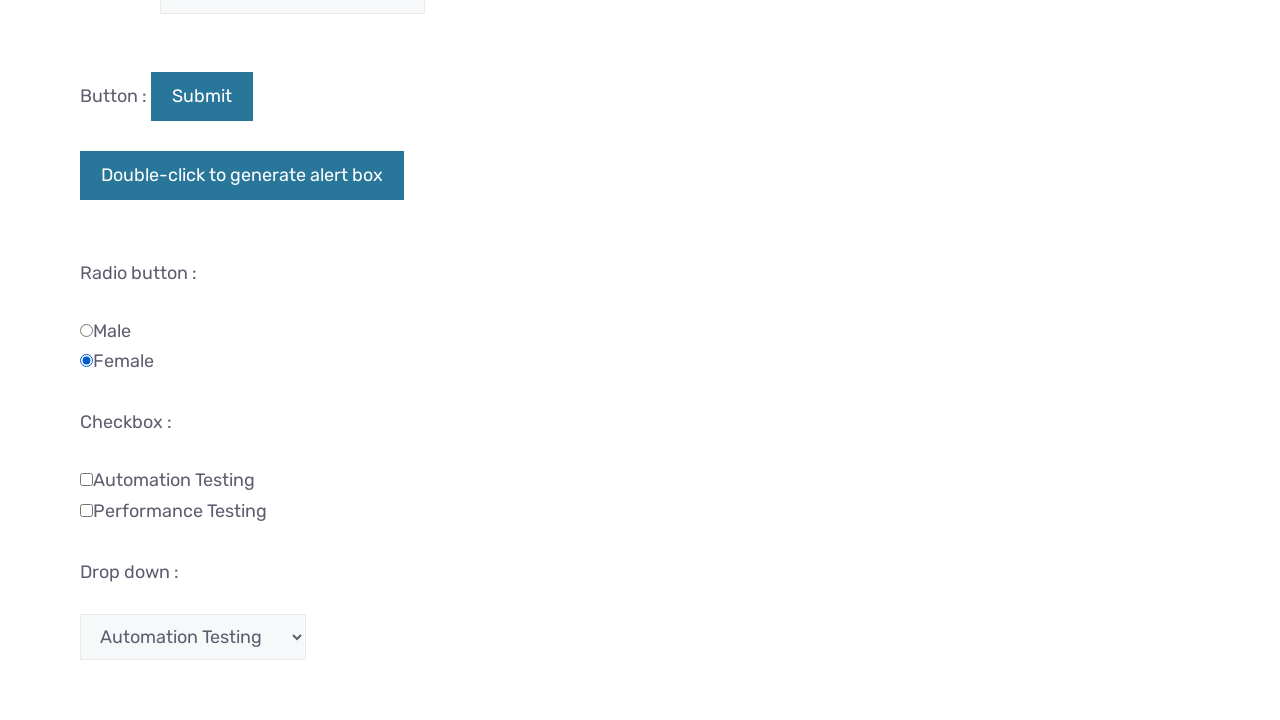

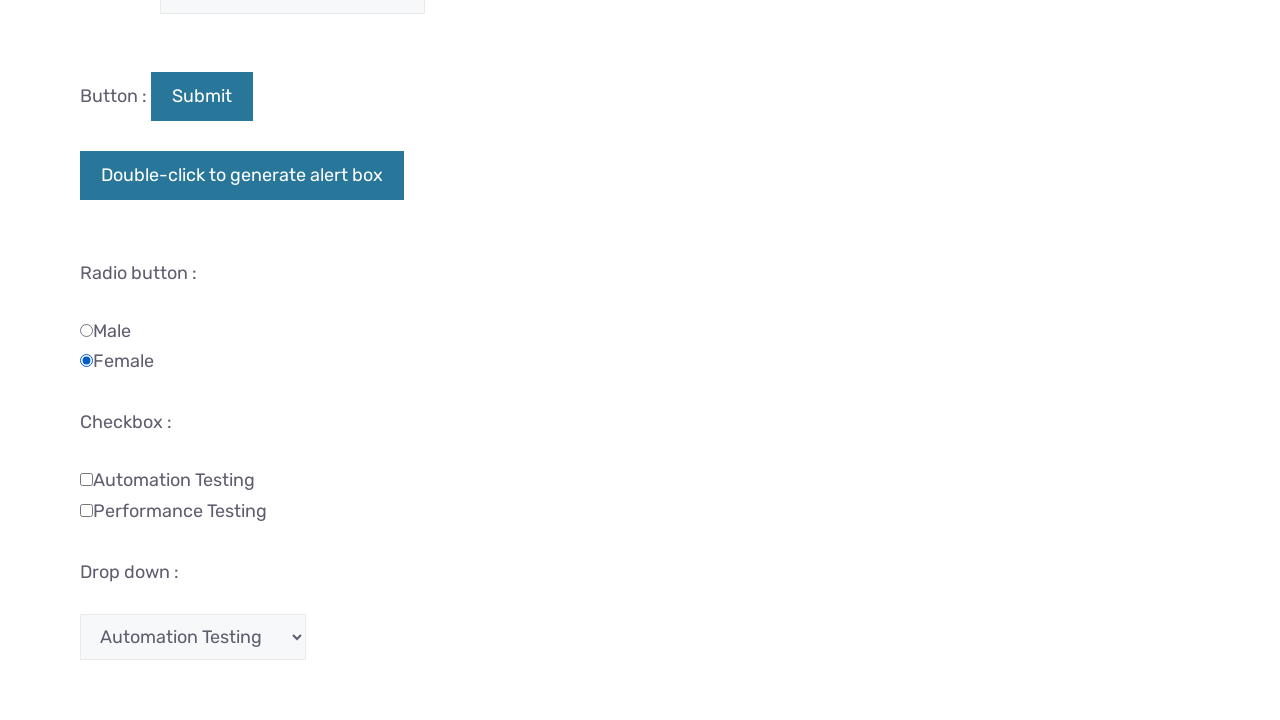